Solves a math problem on a form by calculating the answer using a logarithmic formula, checks required checkboxes, and submits the form

Starting URL: http://suninjuly.github.io/math.html

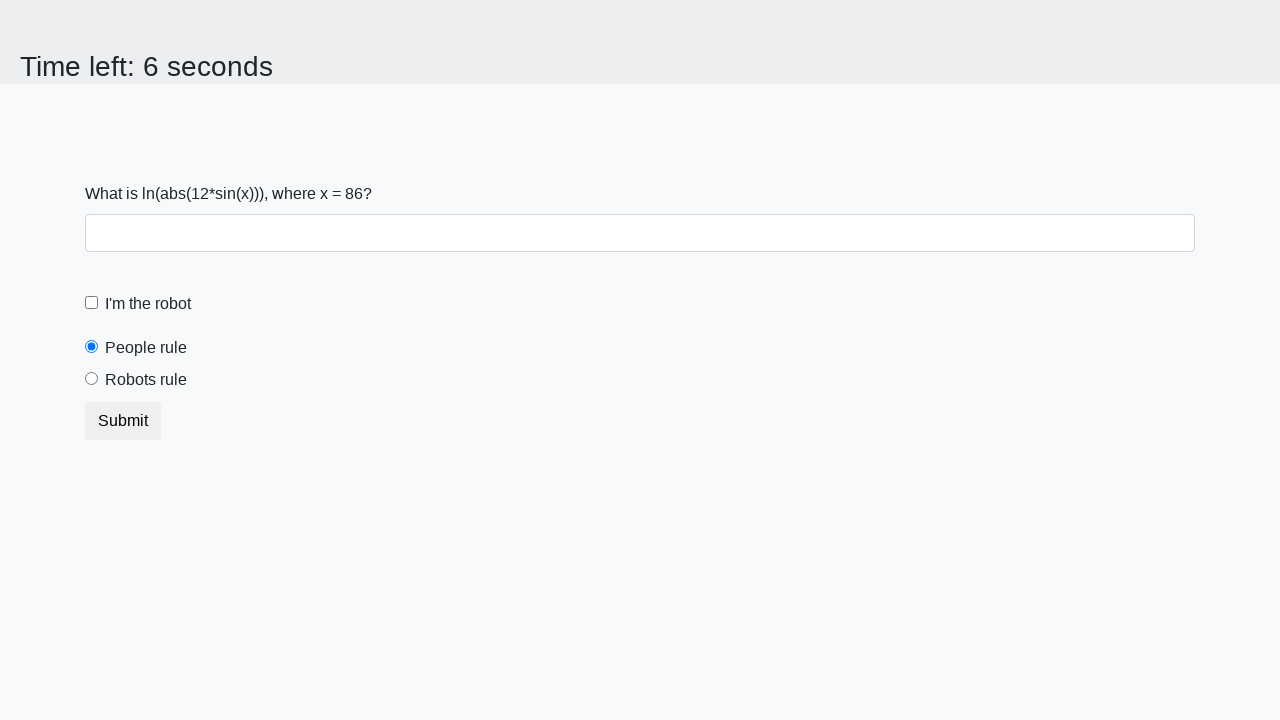

Retrieved input value from #input_value element
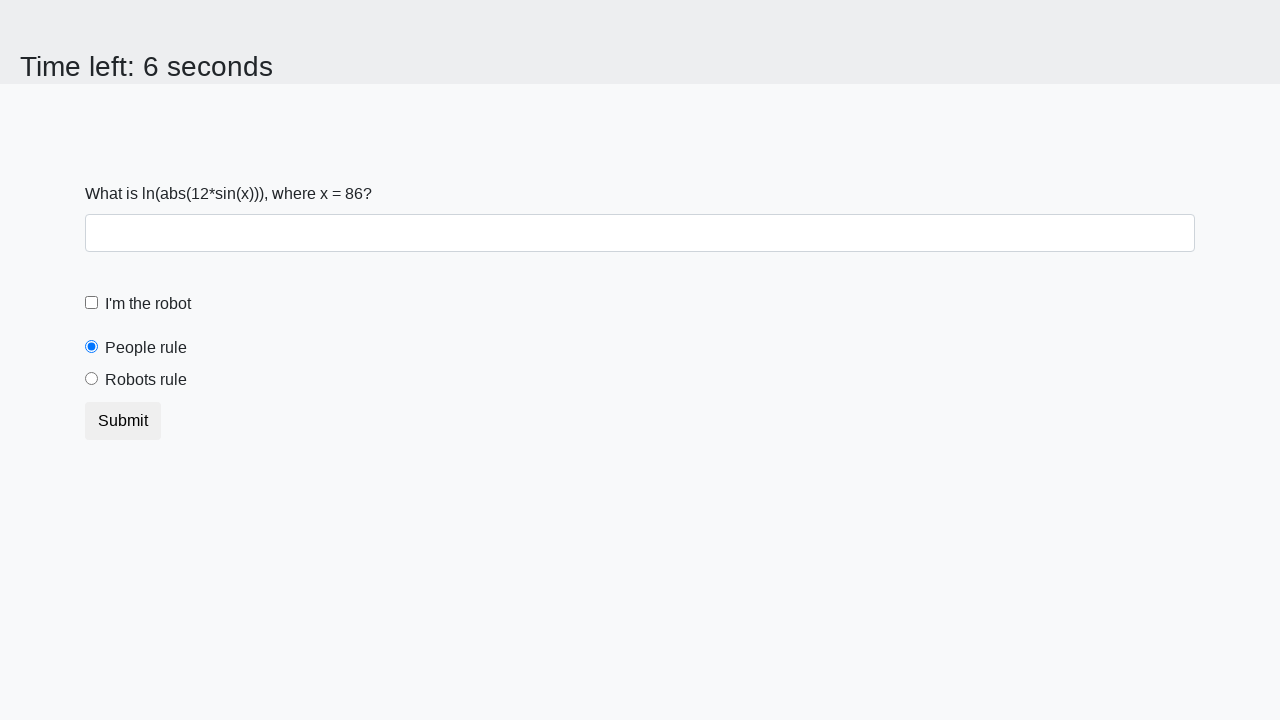

Calculated answer using logarithmic formula: log(abs(12*sin(y)))
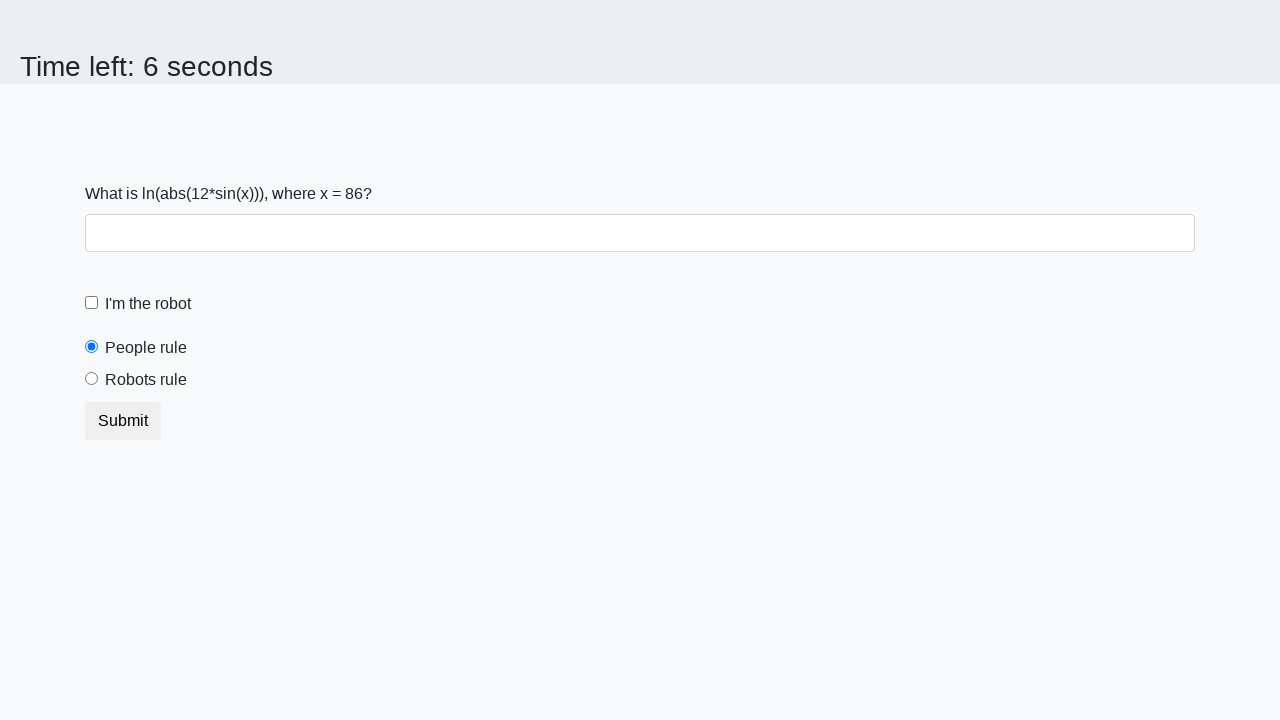

Filled answer field with calculated value: 2.40527717431001 on #answer
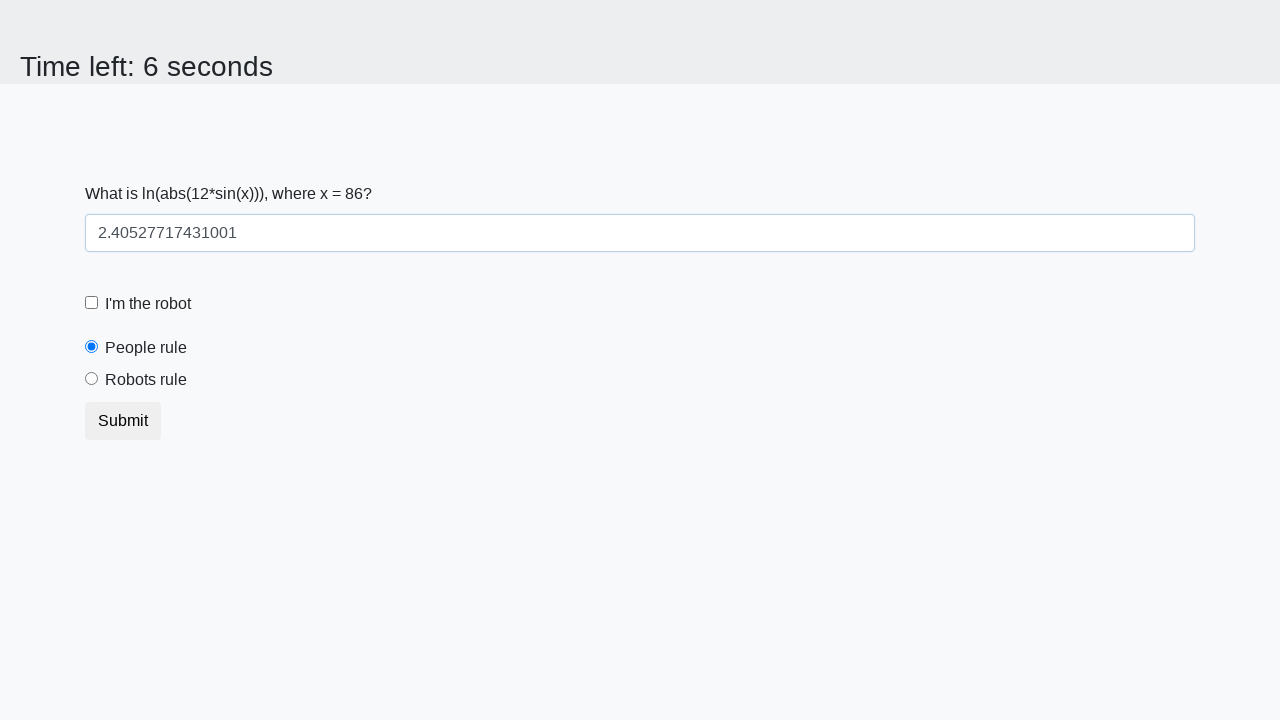

Clicked robot checkbox at (148, 304) on label[for='robotCheckbox']
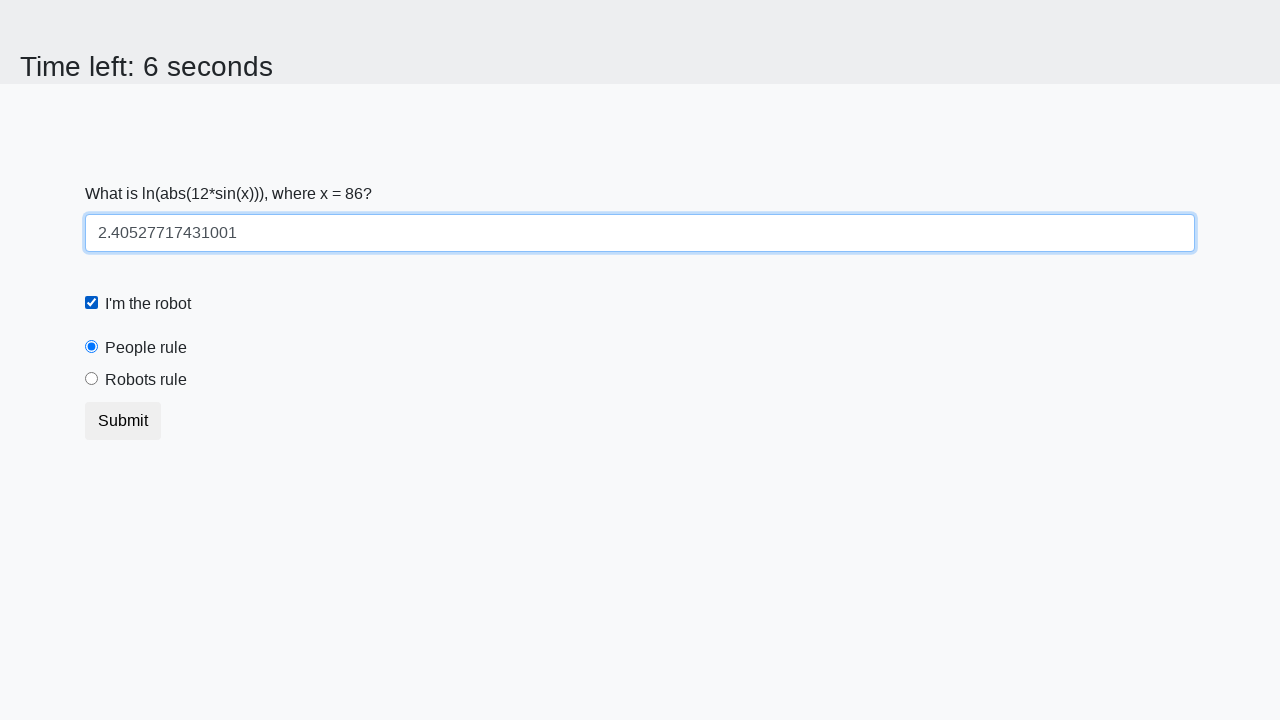

Clicked robots rule radio button at (146, 380) on label[for='robotsRule']
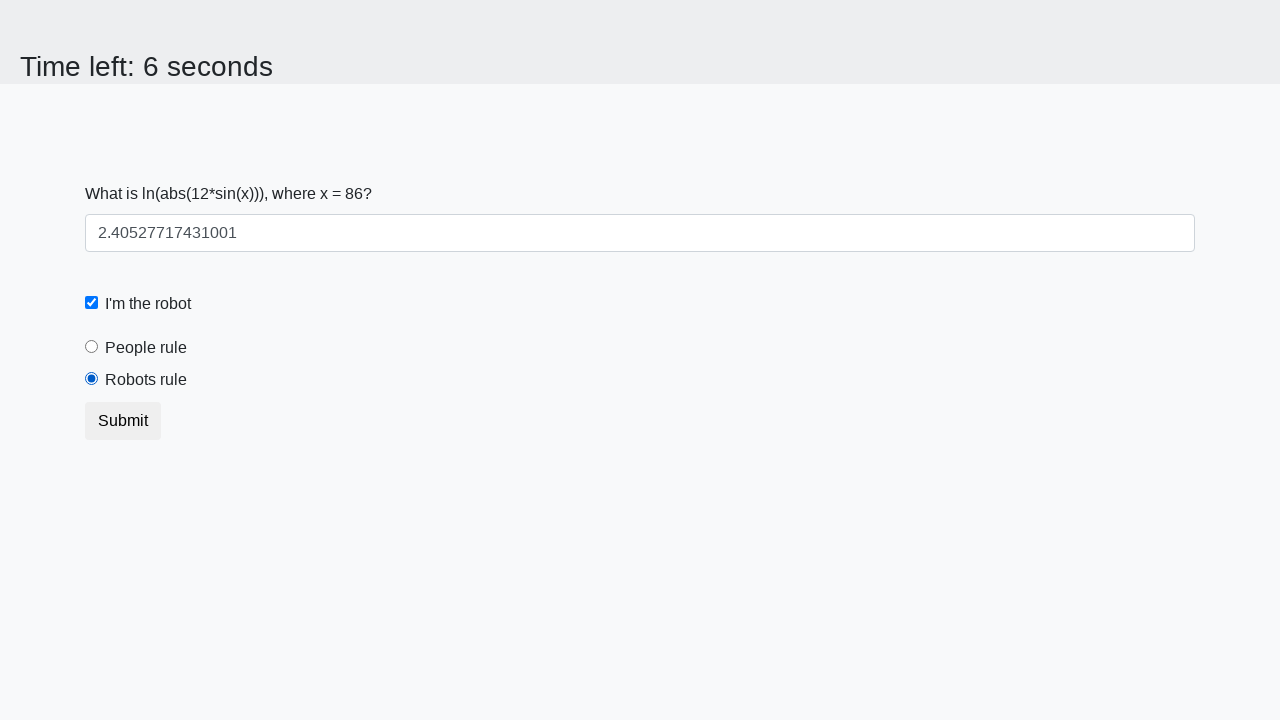

Clicked submit button to submit the form at (123, 421) on button.btn.btn-default
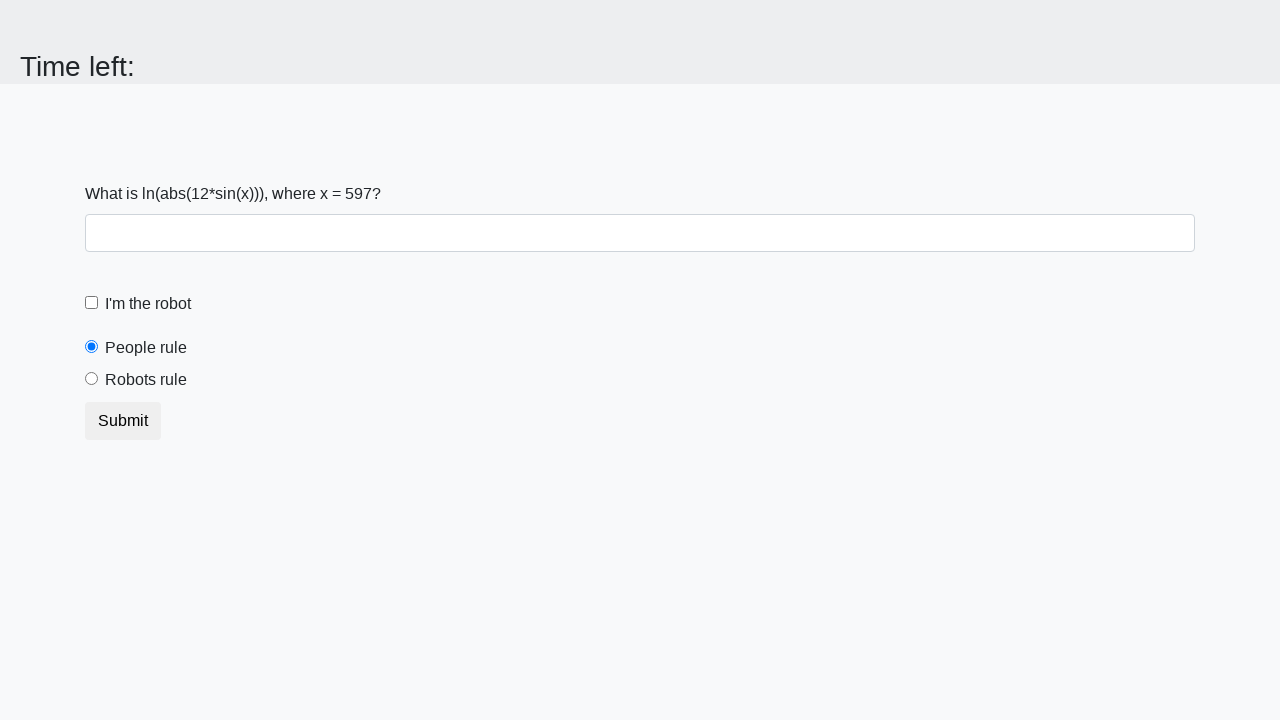

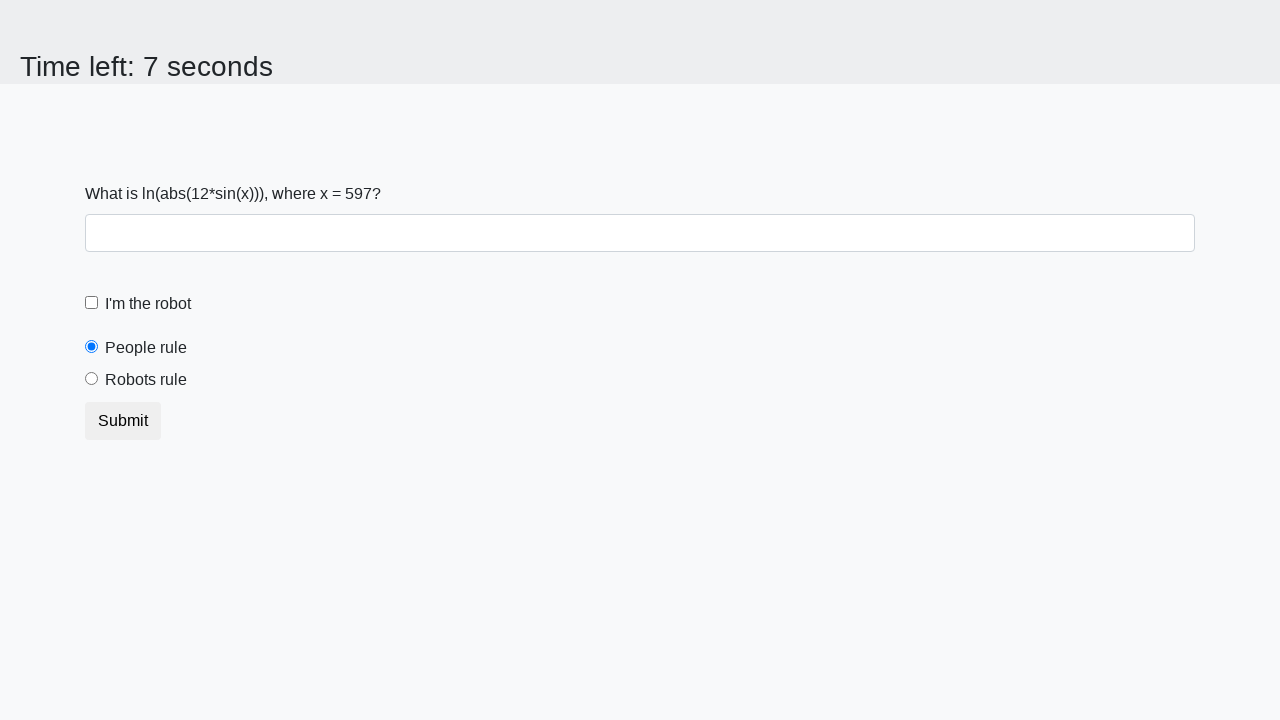